Tests registration form submission by filling first name, last name, and email fields, then clicking submit button

Starting URL: http://suninjuly.github.io/registration1.html

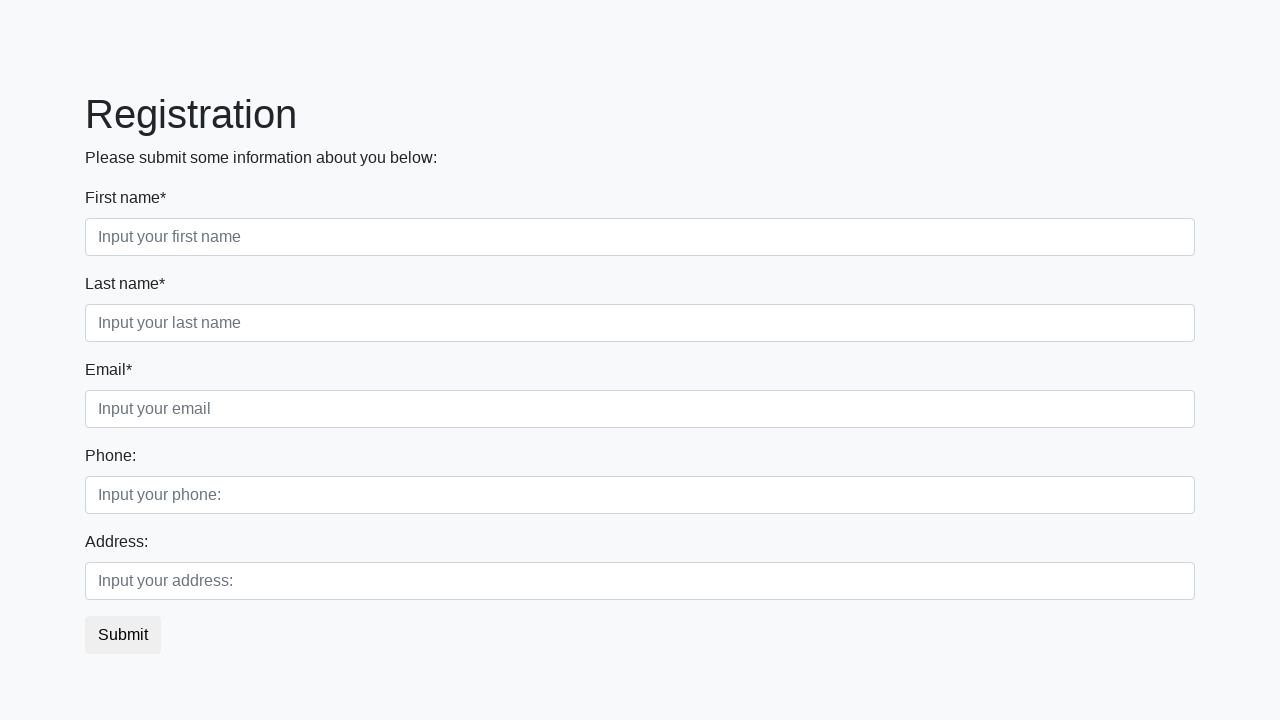

Filled first name field with 'Alex' on [placeholder='Input your first name']
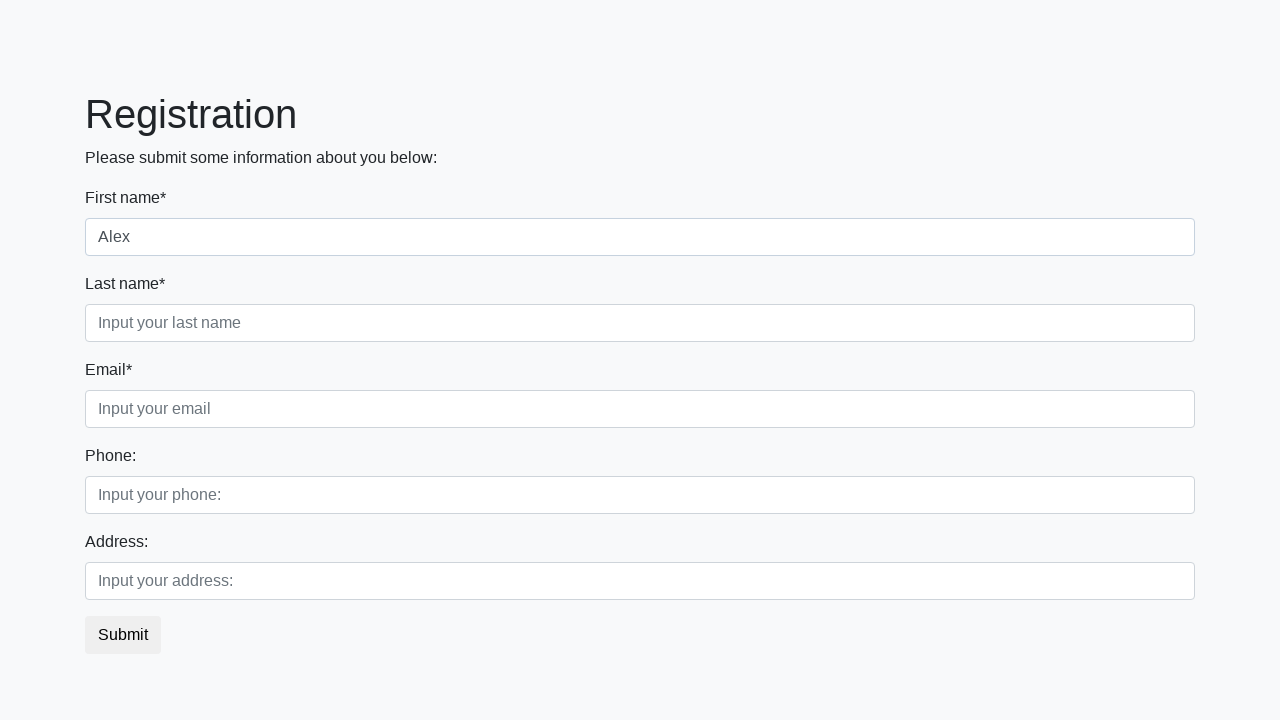

Filled last name field with 'Surname' on [placeholder='Input your last name']
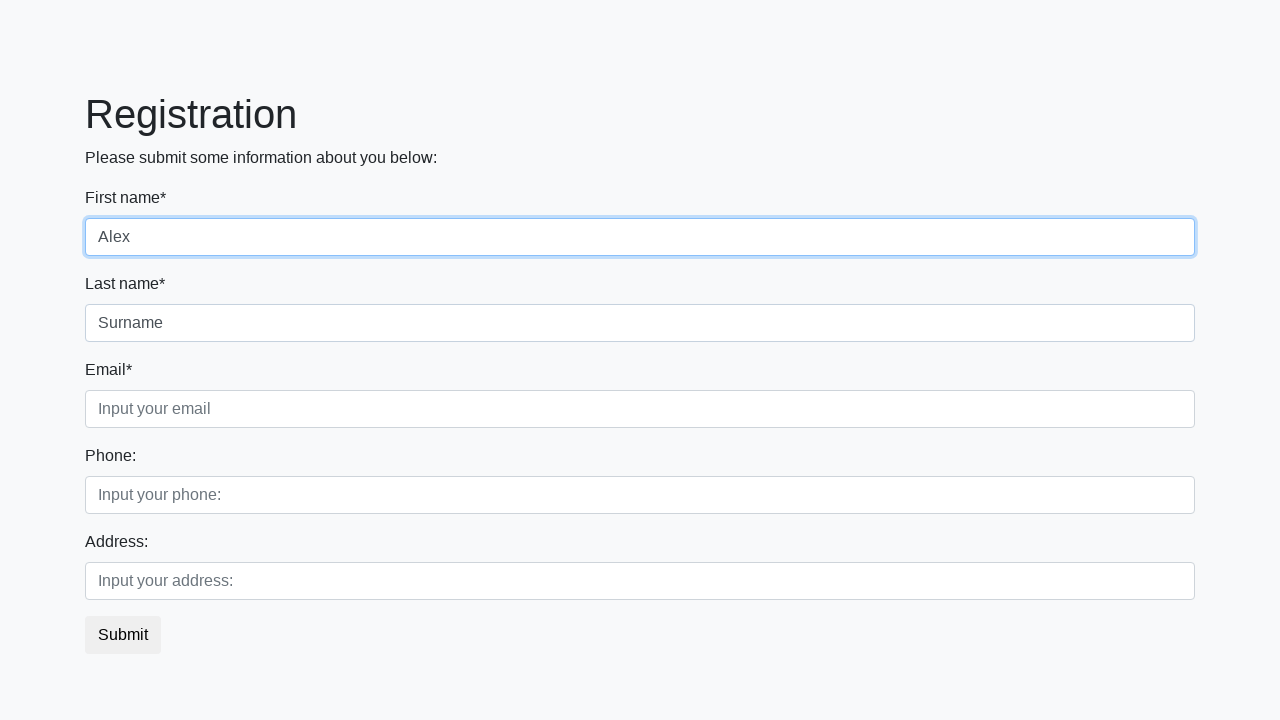

Filled email field with 'sacha@mail.com' on [placeholder='Input your email']
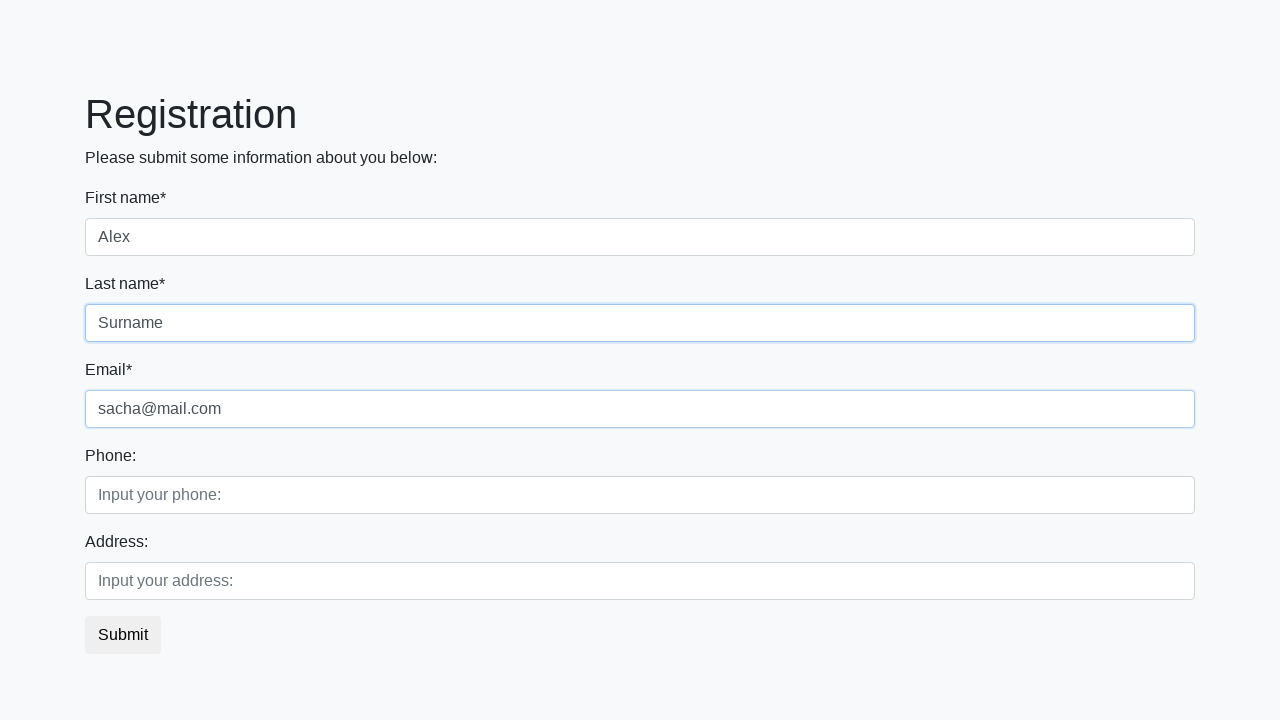

Clicked submit button to register at (123, 635) on button.btn
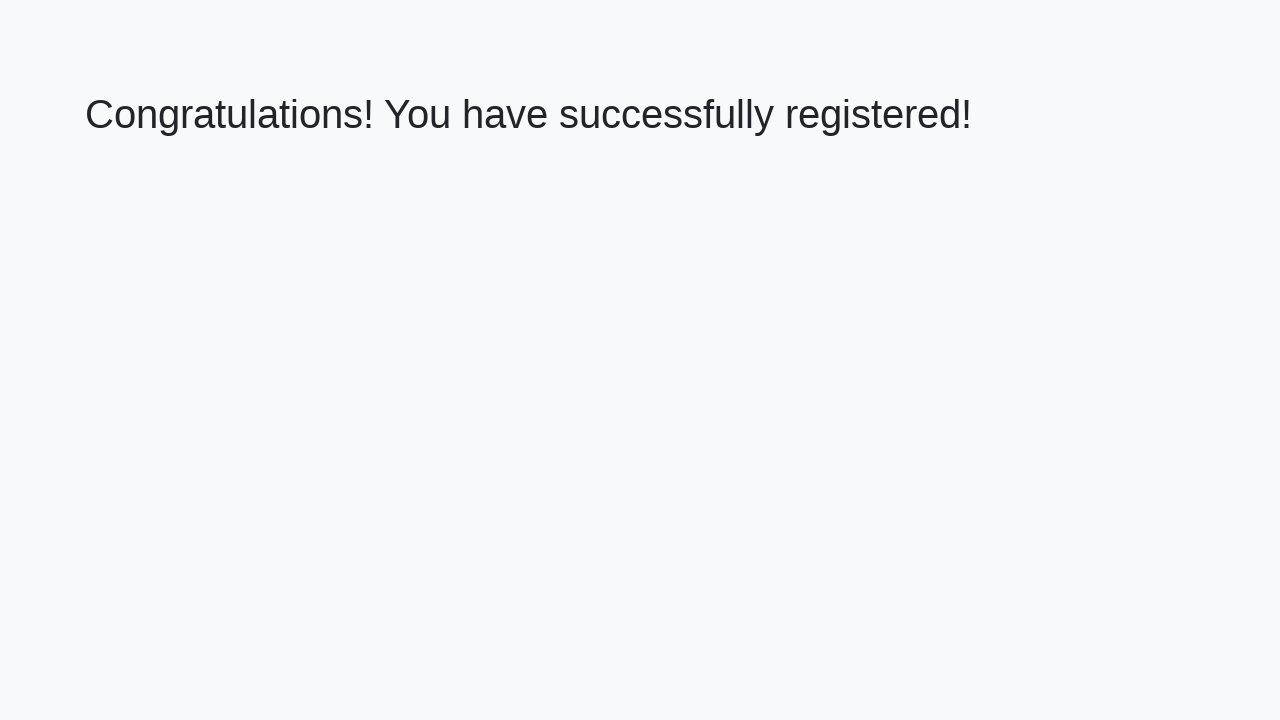

Success message appeared
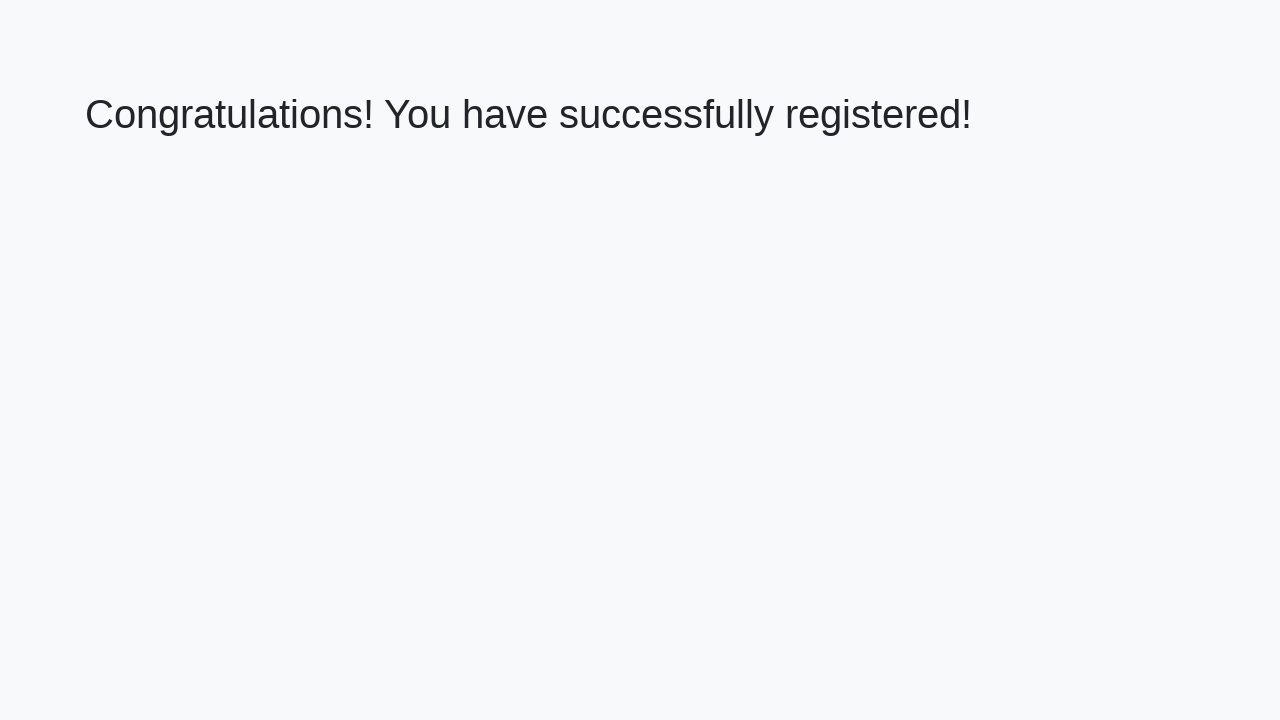

Retrieved success message text
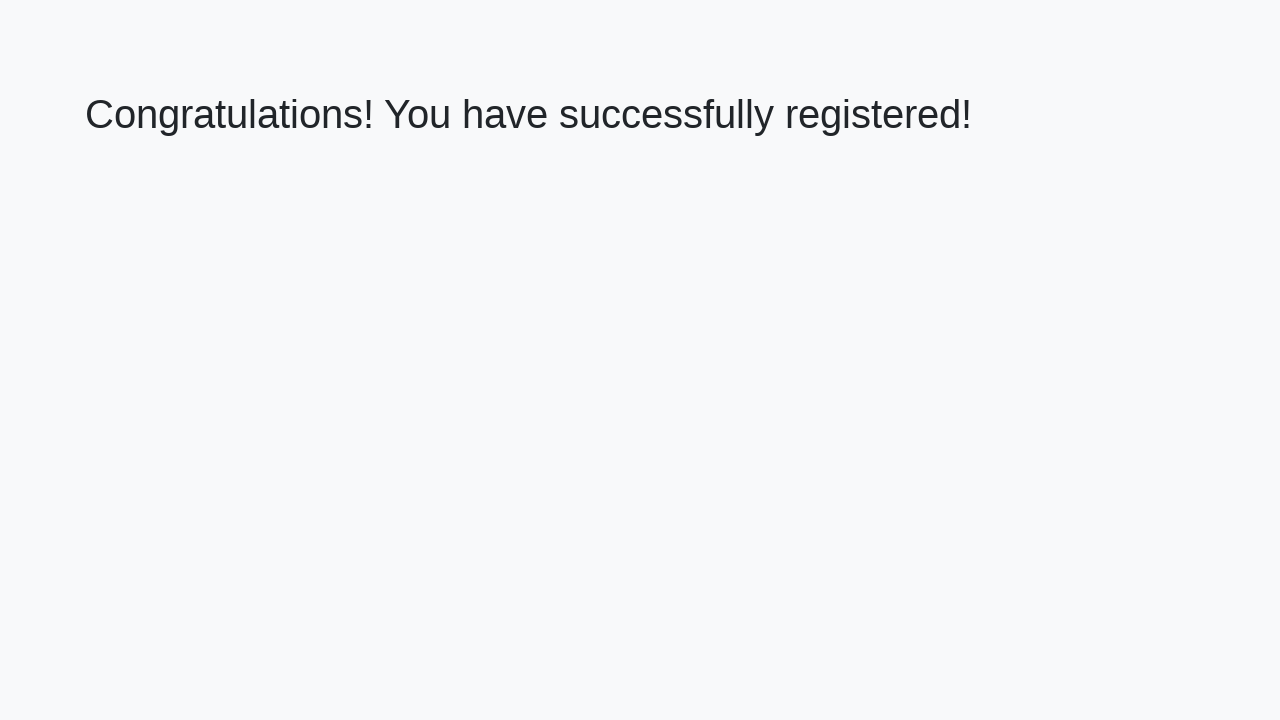

Verified success message matches expected text
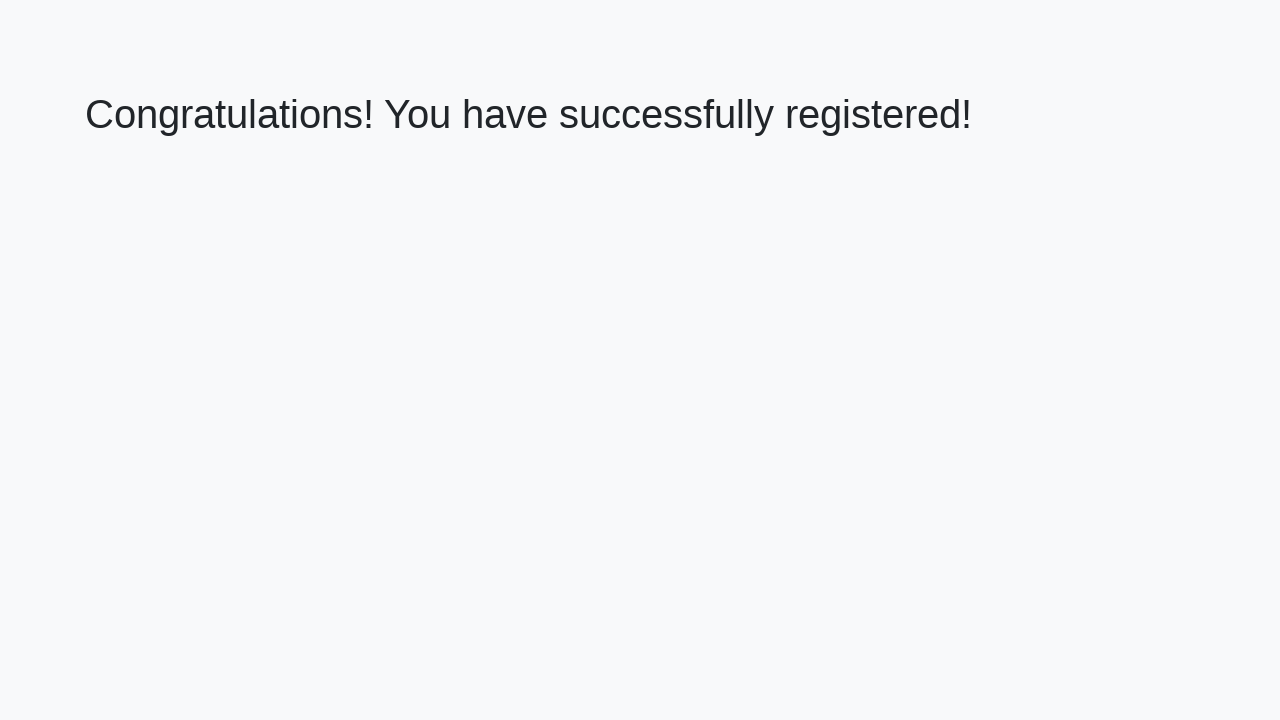

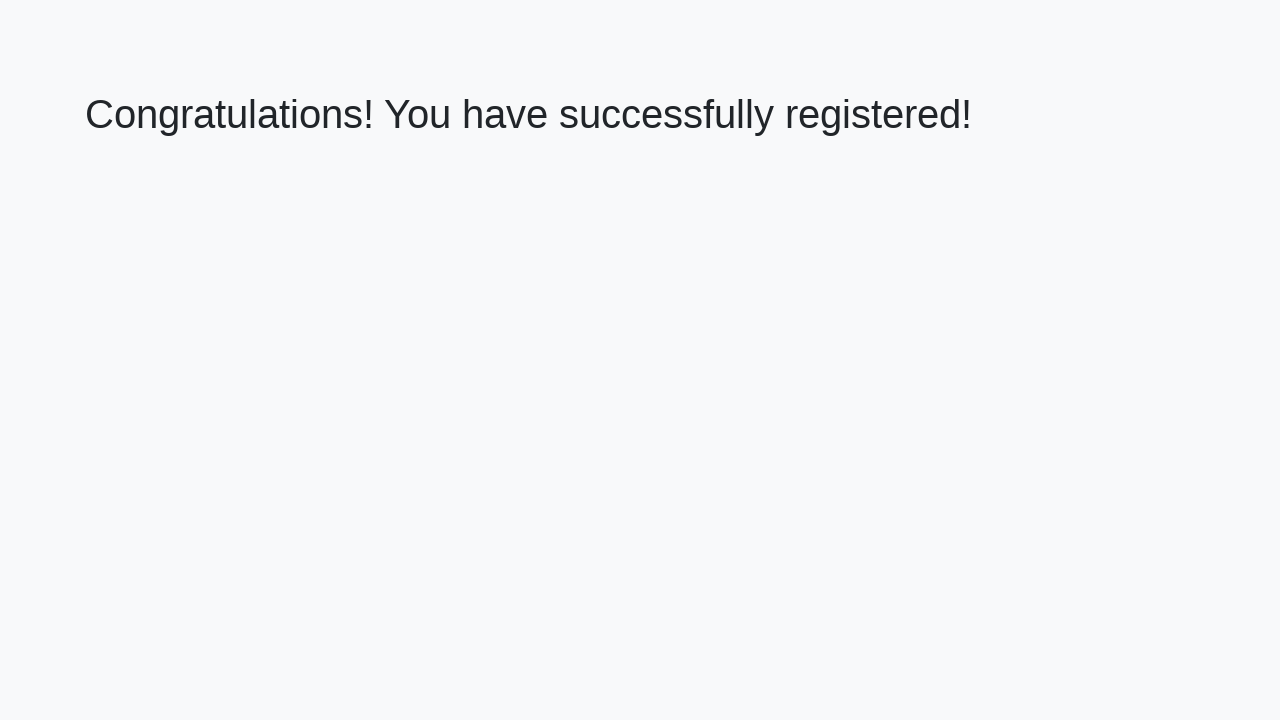